Navigates to a notice list page and waits for the table content to load, verifying that table rows are present.

Starting URL: https://pad.neocyon.com/W/notice/list.aspx

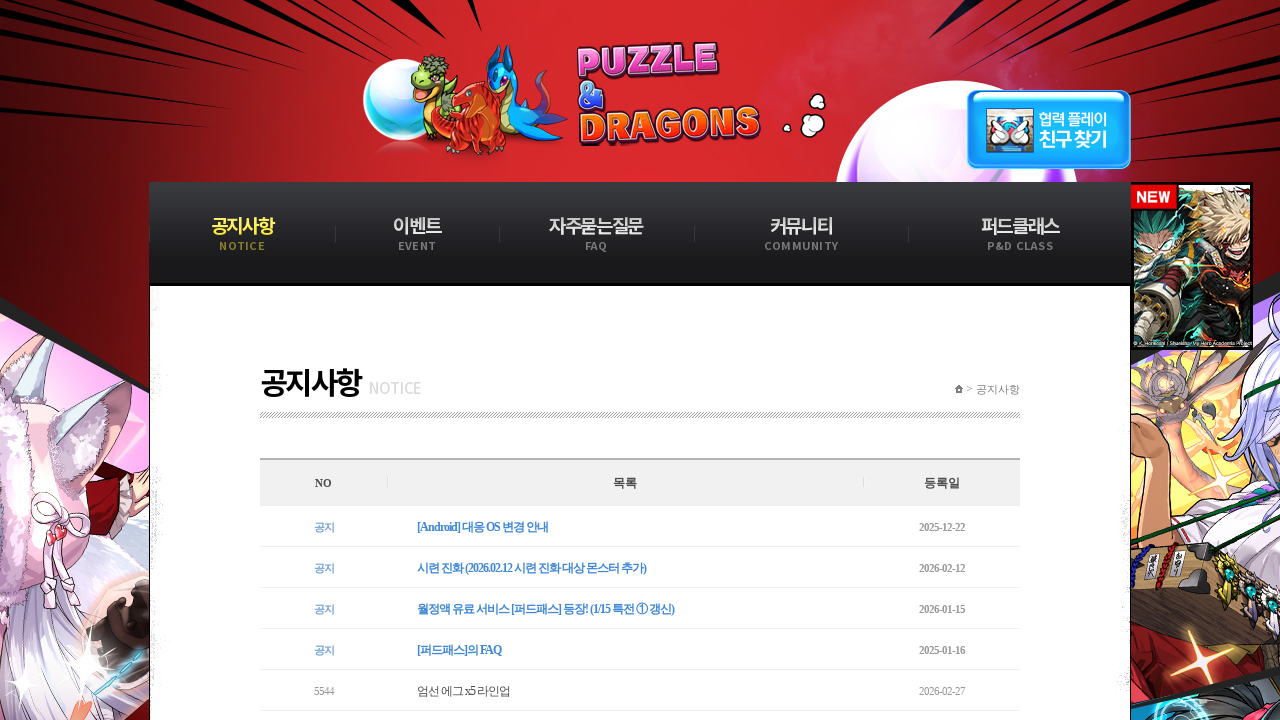

Navigated to notice list page
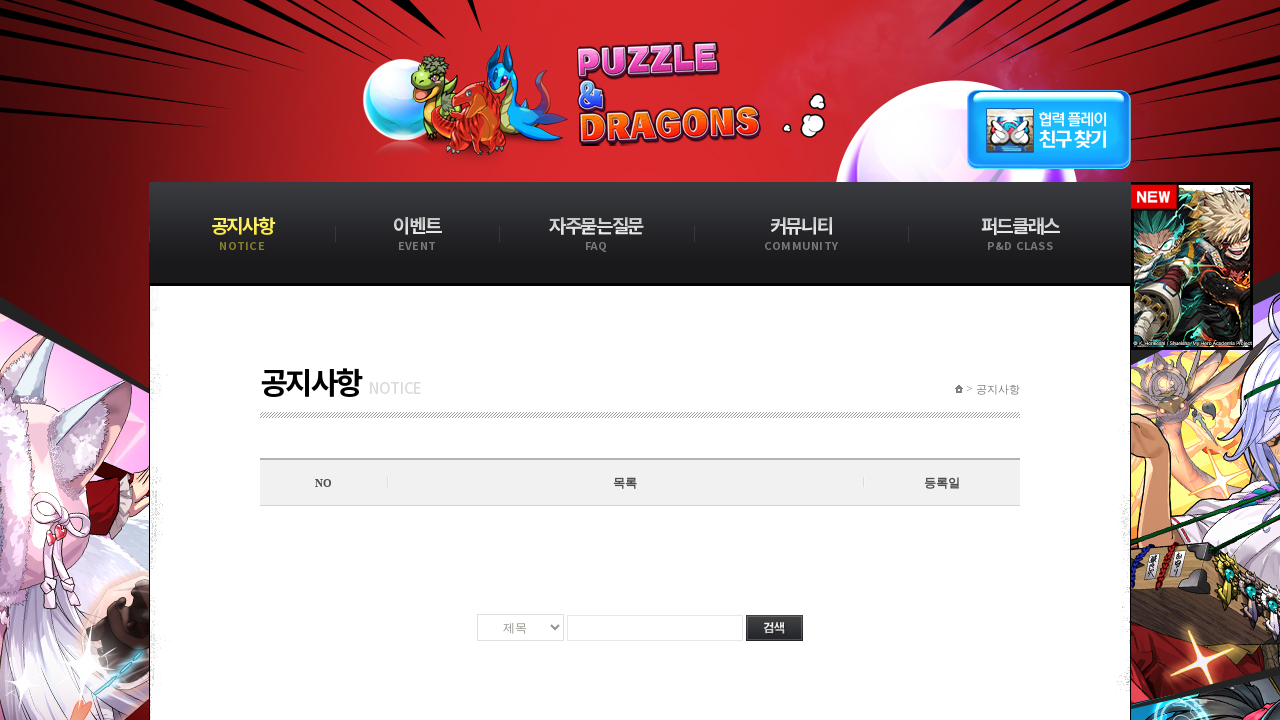

Table body element loaded
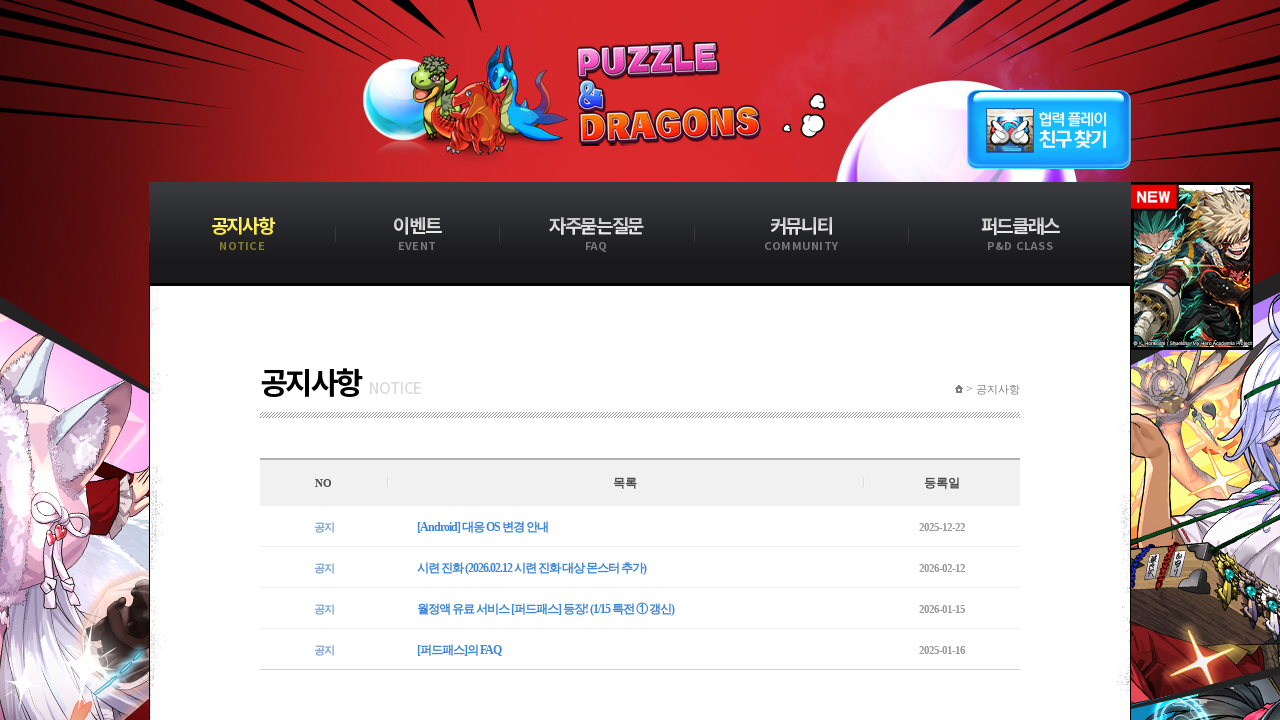

Table rows are present in the notice list
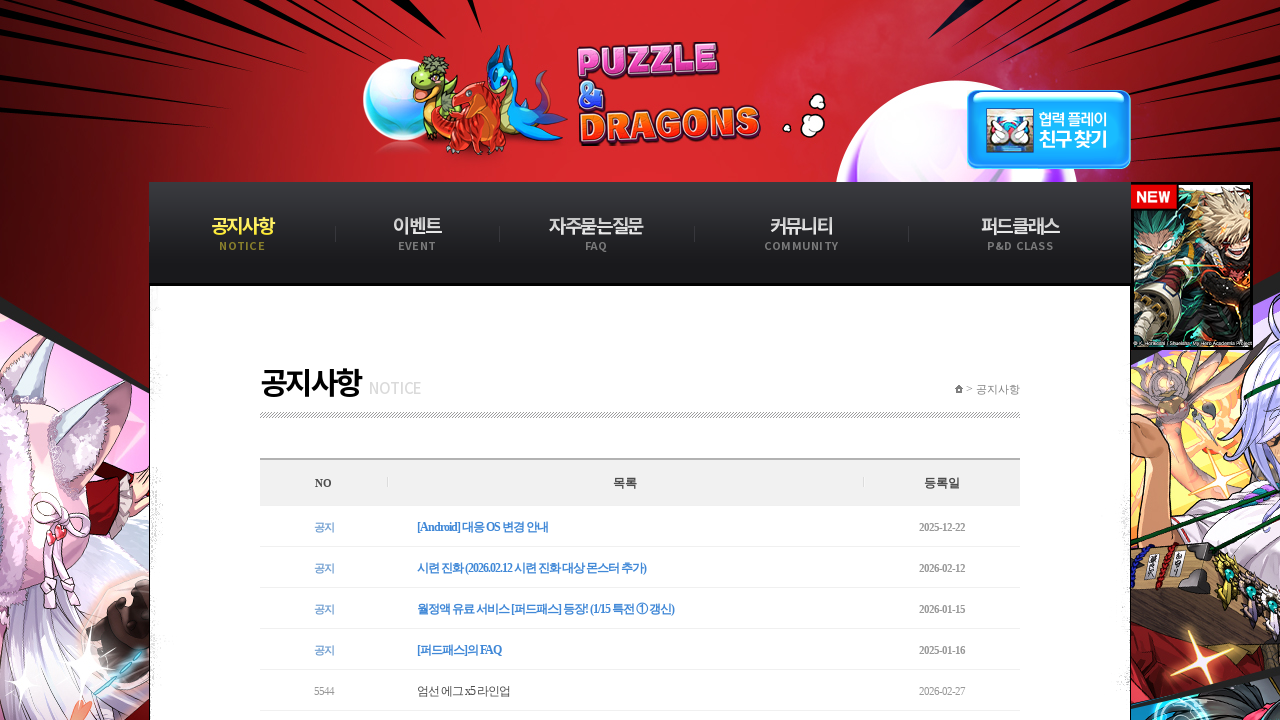

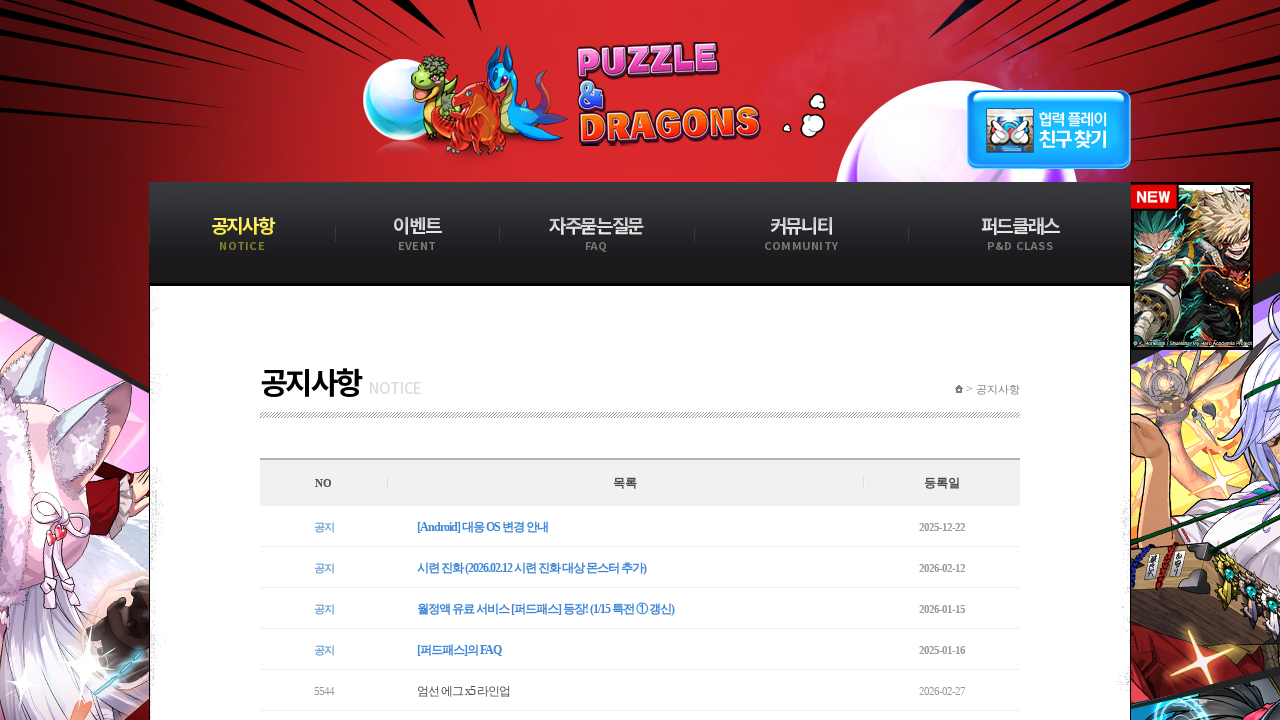